Navigates to DemoQA website and clicks on the Elements card to verify navigation to the elements page

Starting URL: https://demoqa.com/

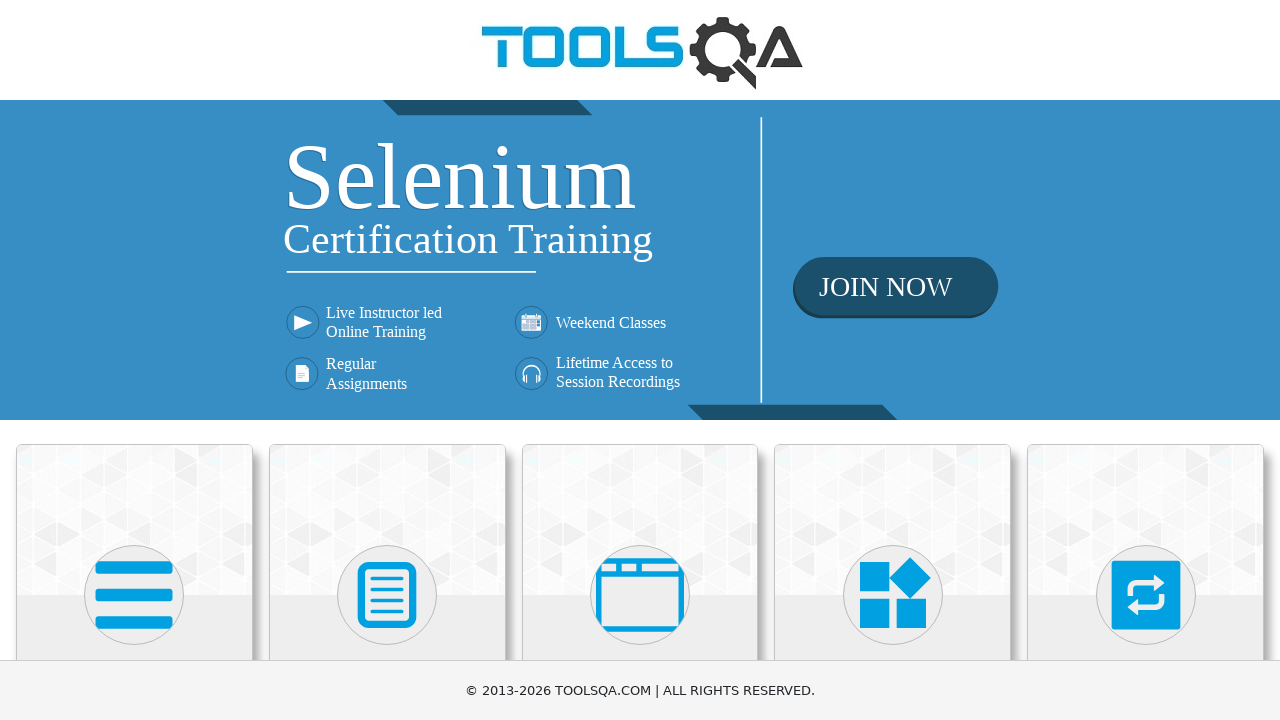

Navigated to DemoQA website
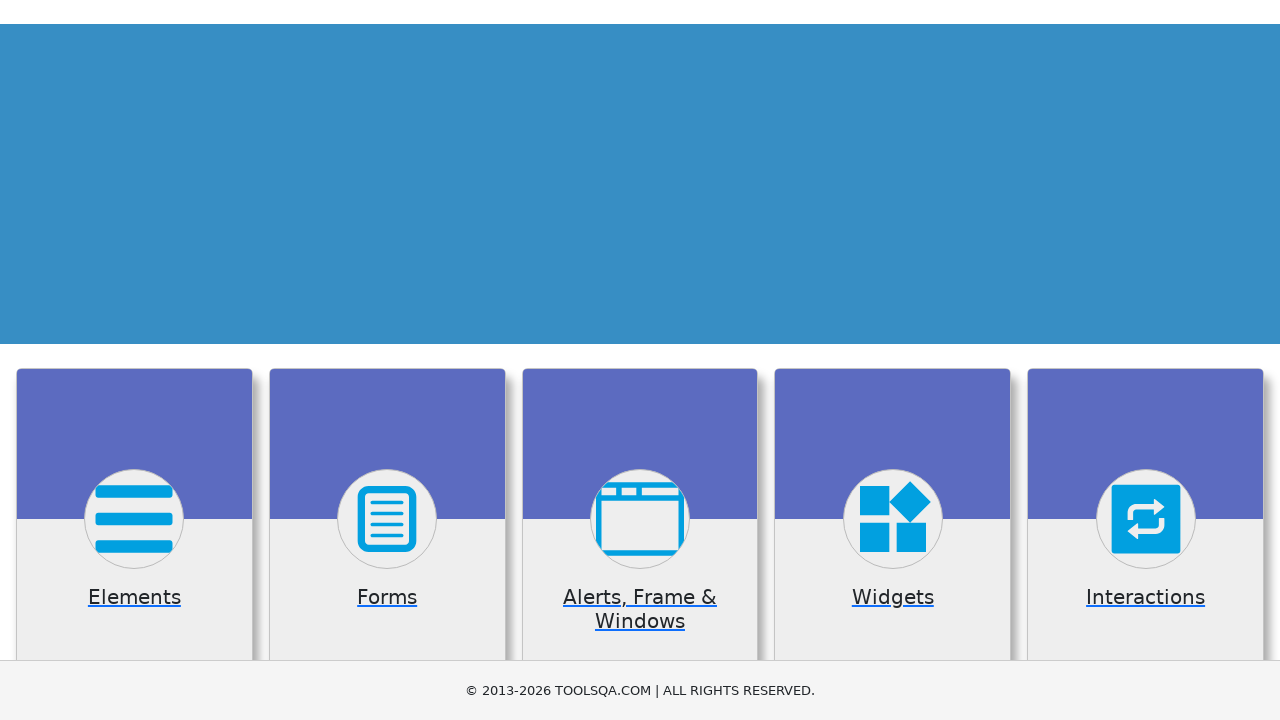

Clicked on the Elements card using JavaScript execution
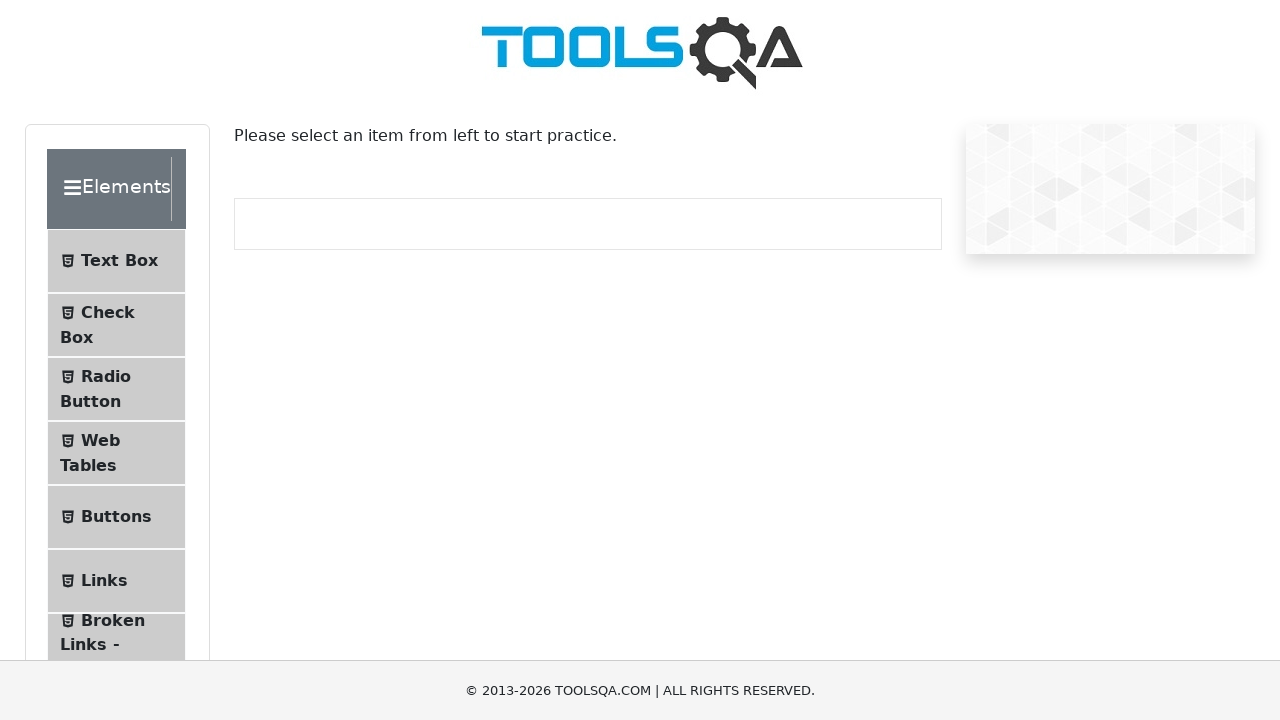

Verified navigation to the elements page
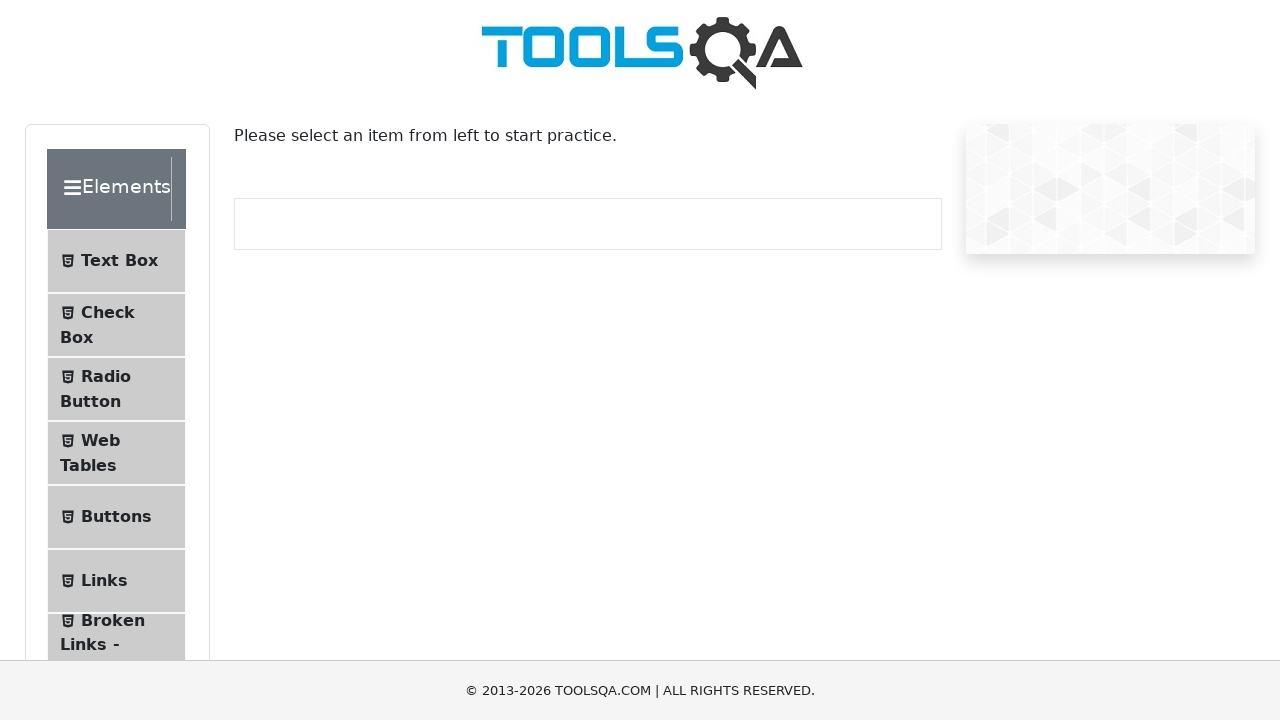

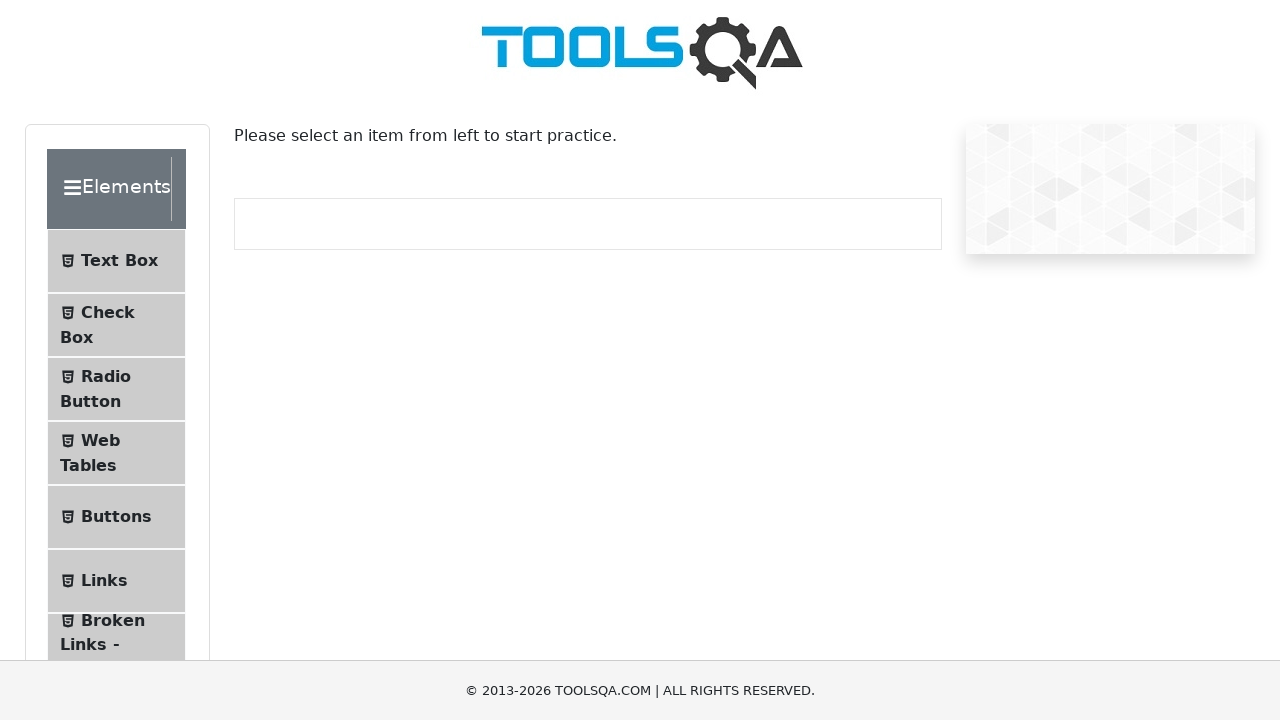